Tests mouse click-and-hold, move, then release action for drag and drop

Starting URL: https://crossbrowsertesting.github.io/drag-and-drop

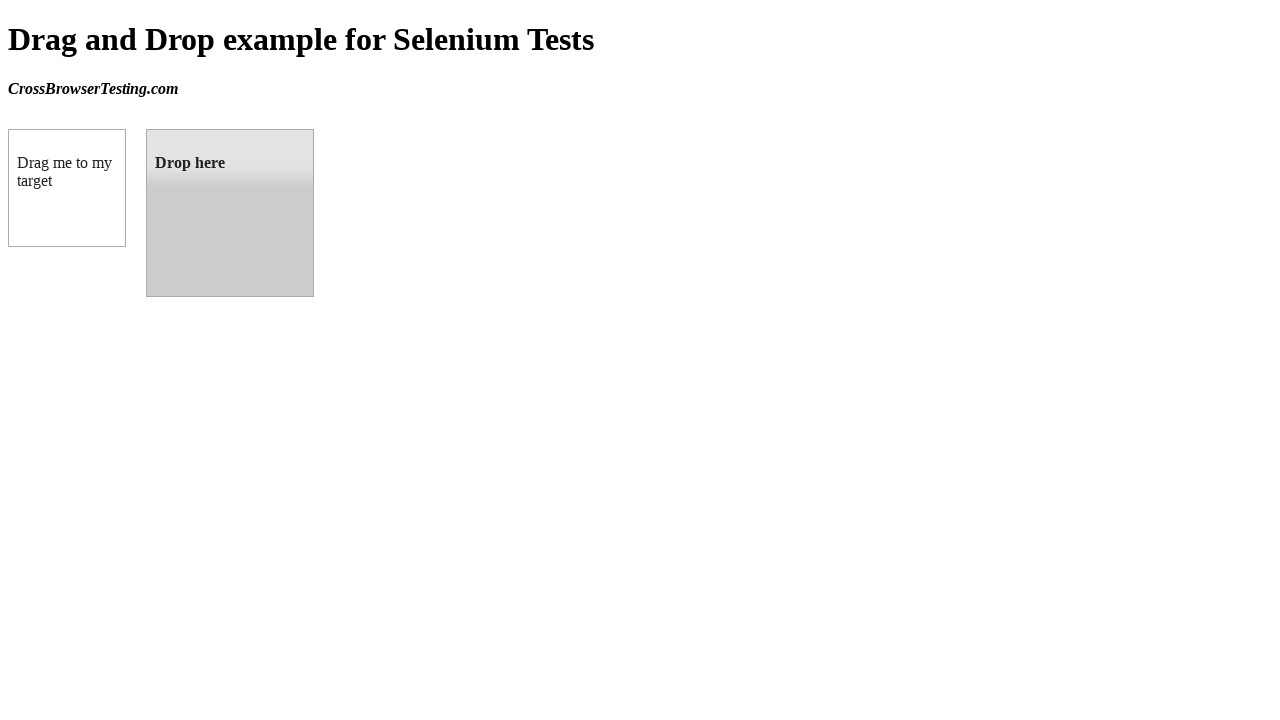

Located draggable element
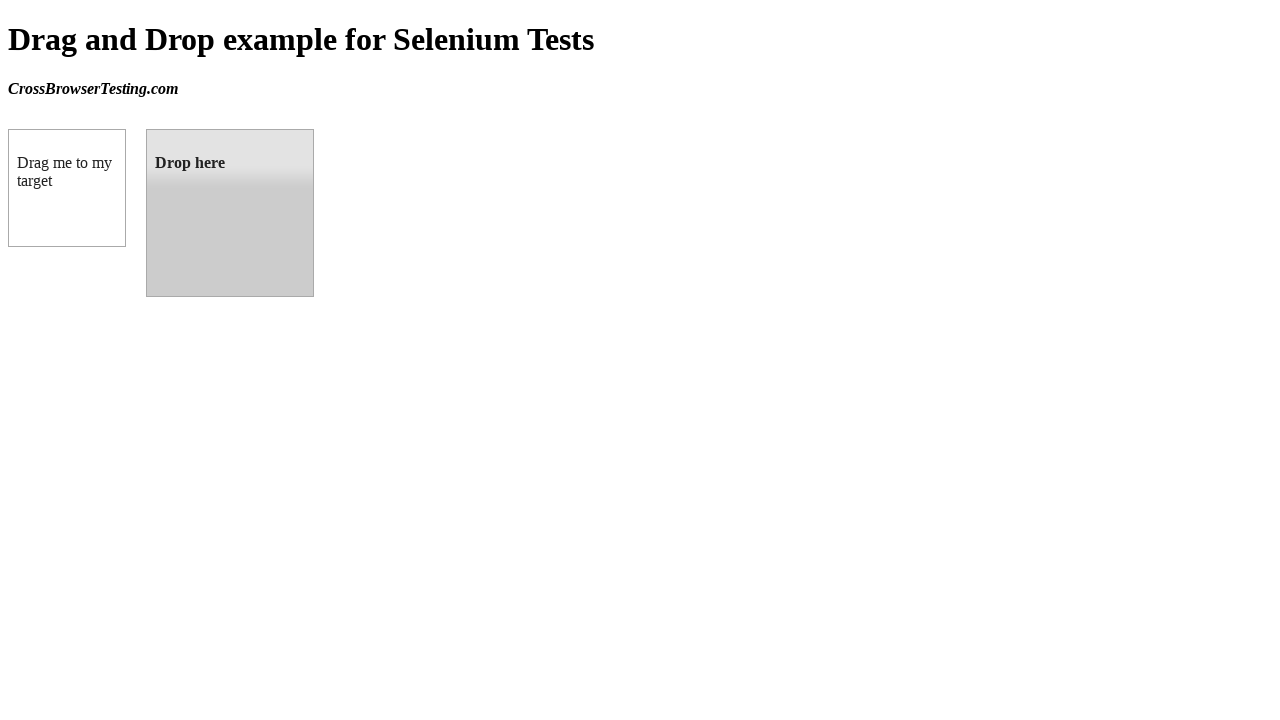

Located droppable element
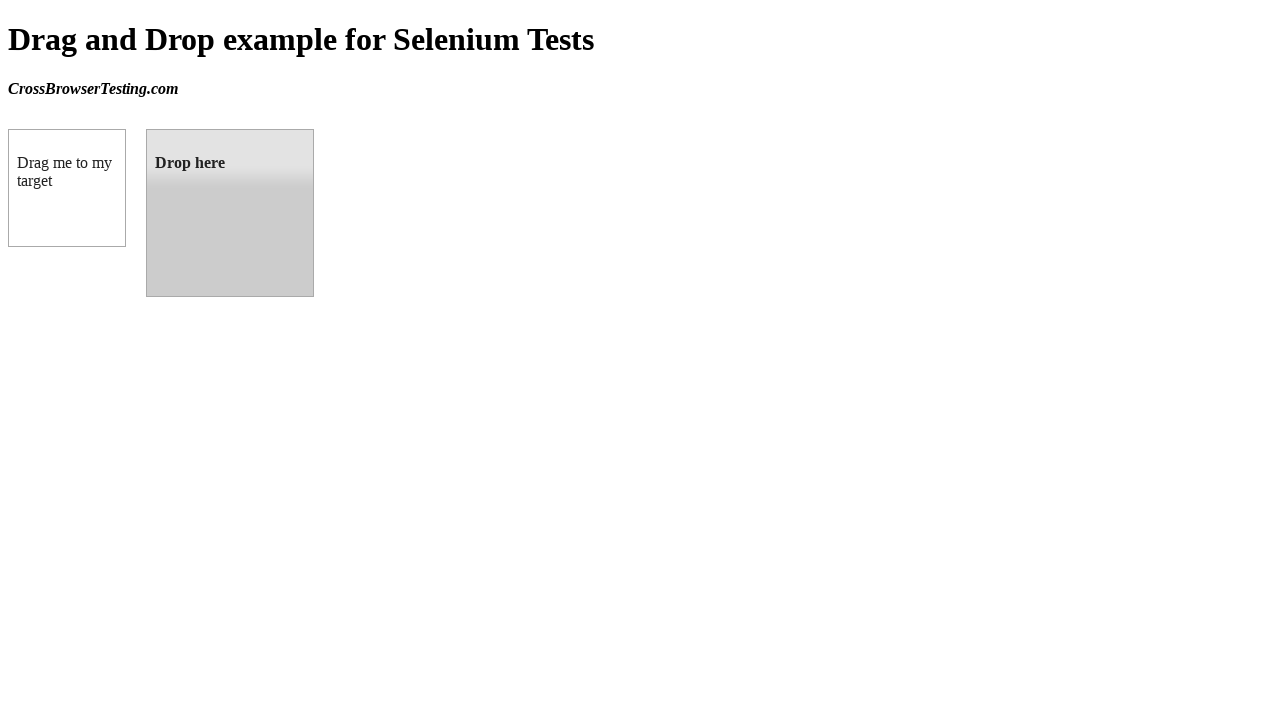

Retrieved bounding box of draggable element
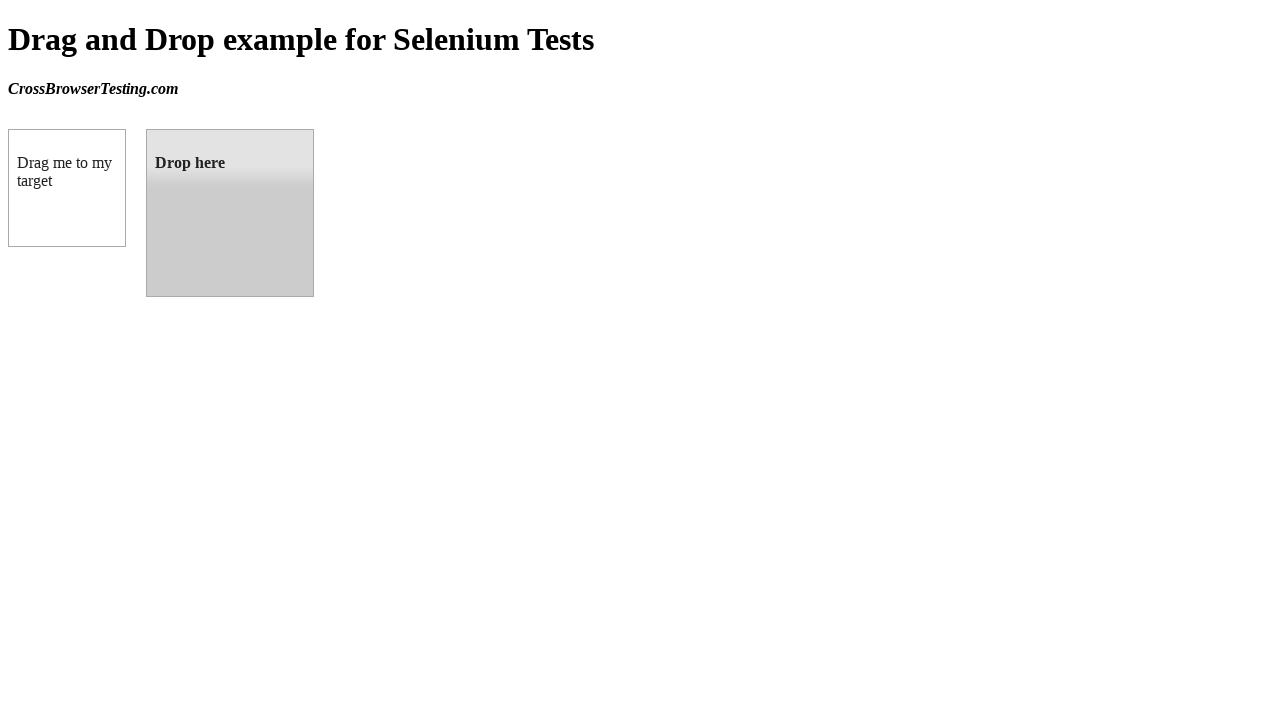

Retrieved bounding box of droppable element
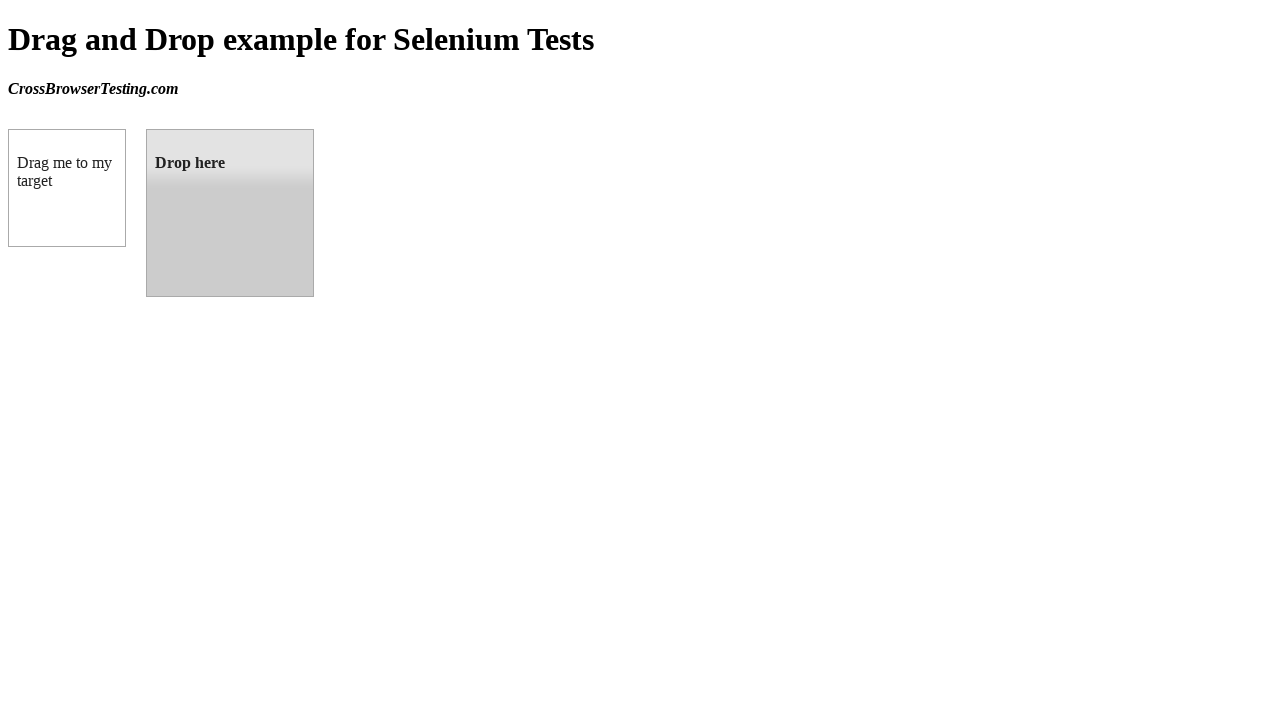

Moved mouse to center of draggable element at (67, 188)
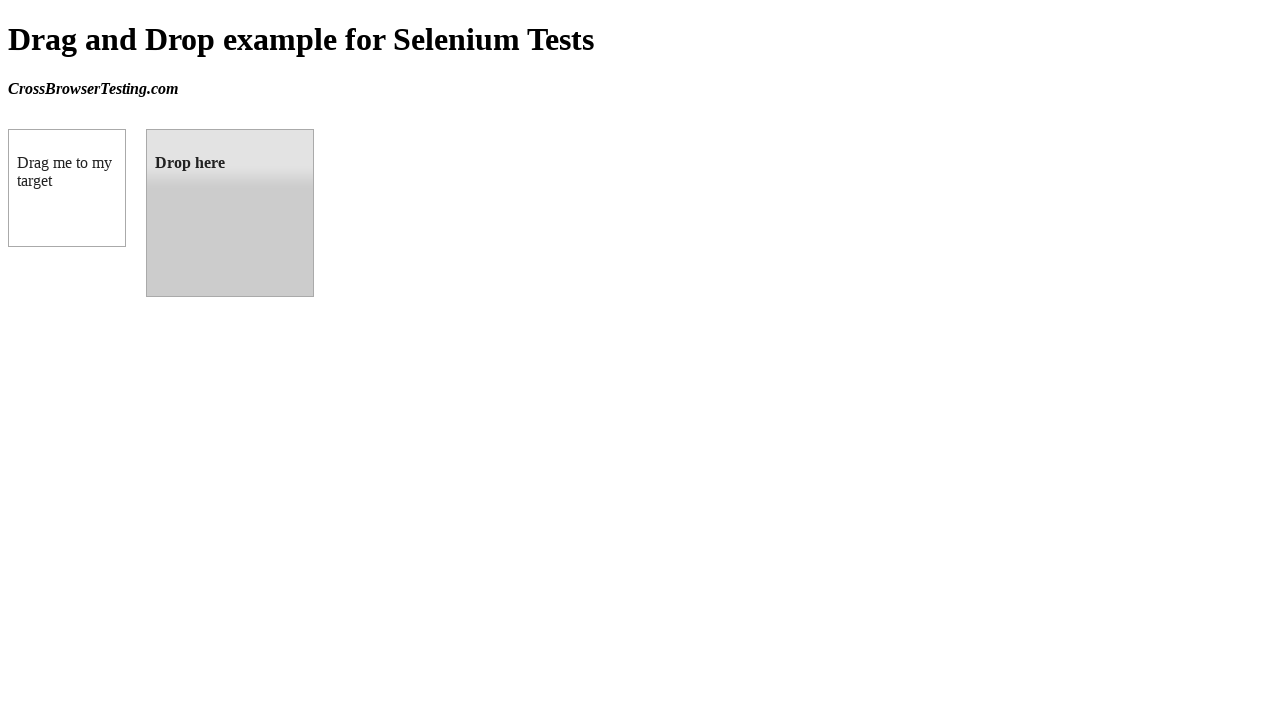

Pressed mouse button down to start drag at (67, 188)
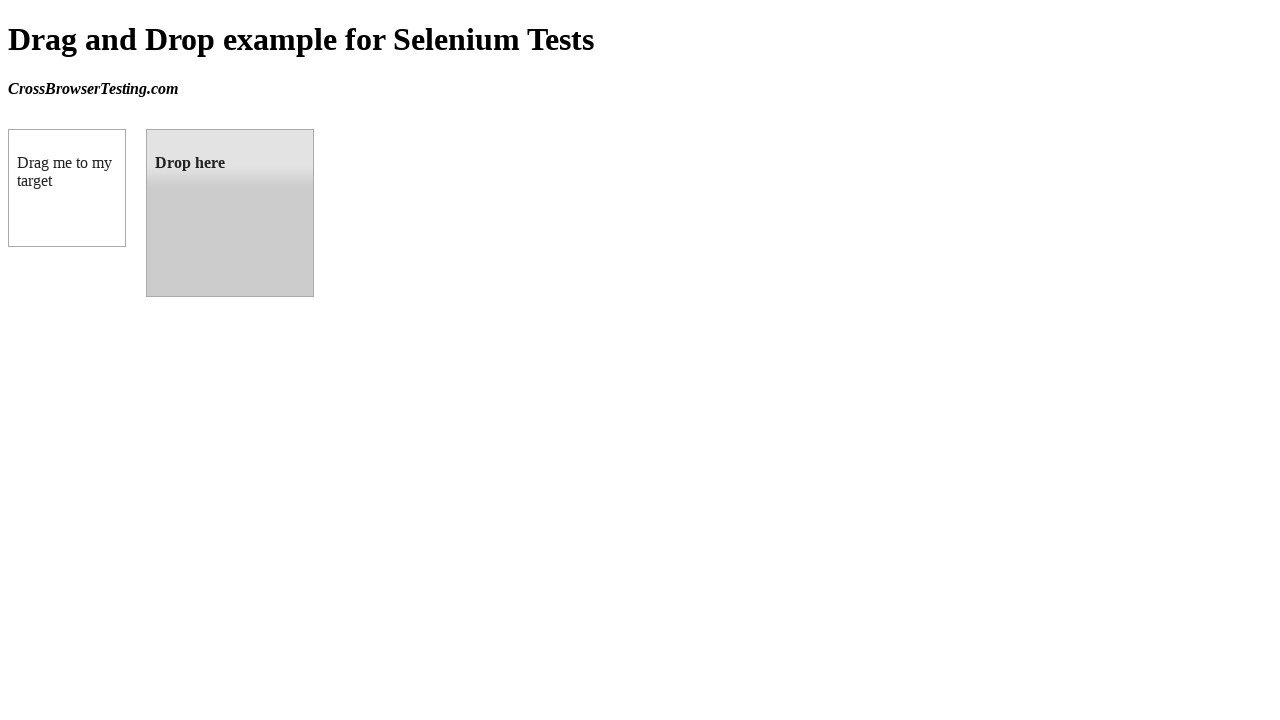

Moved mouse to center of droppable element while holding button at (230, 213)
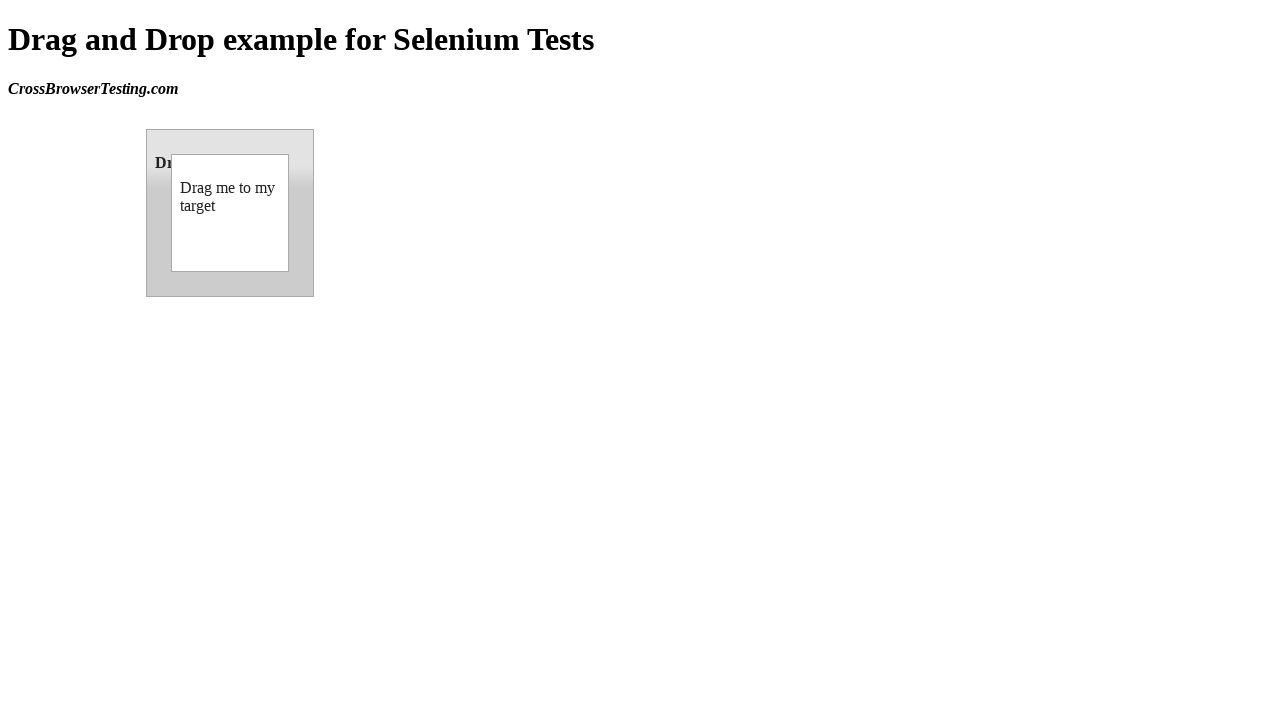

Released mouse button to complete drag and drop at (230, 213)
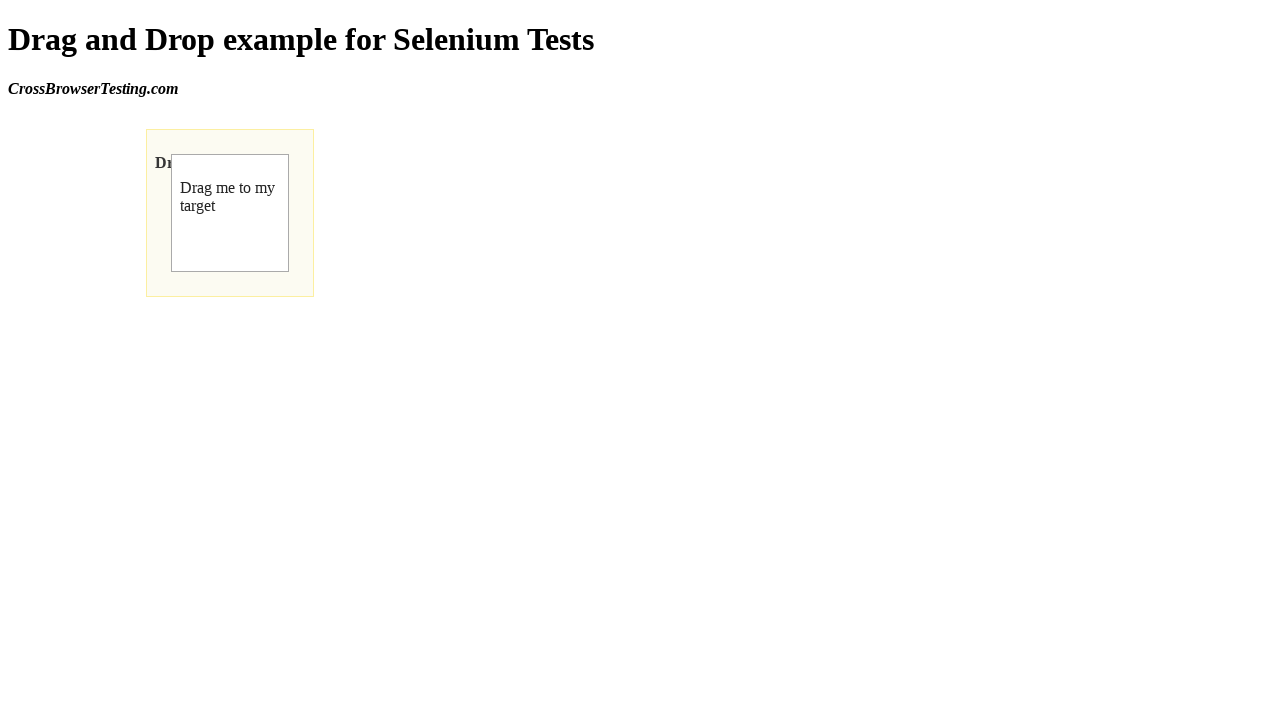

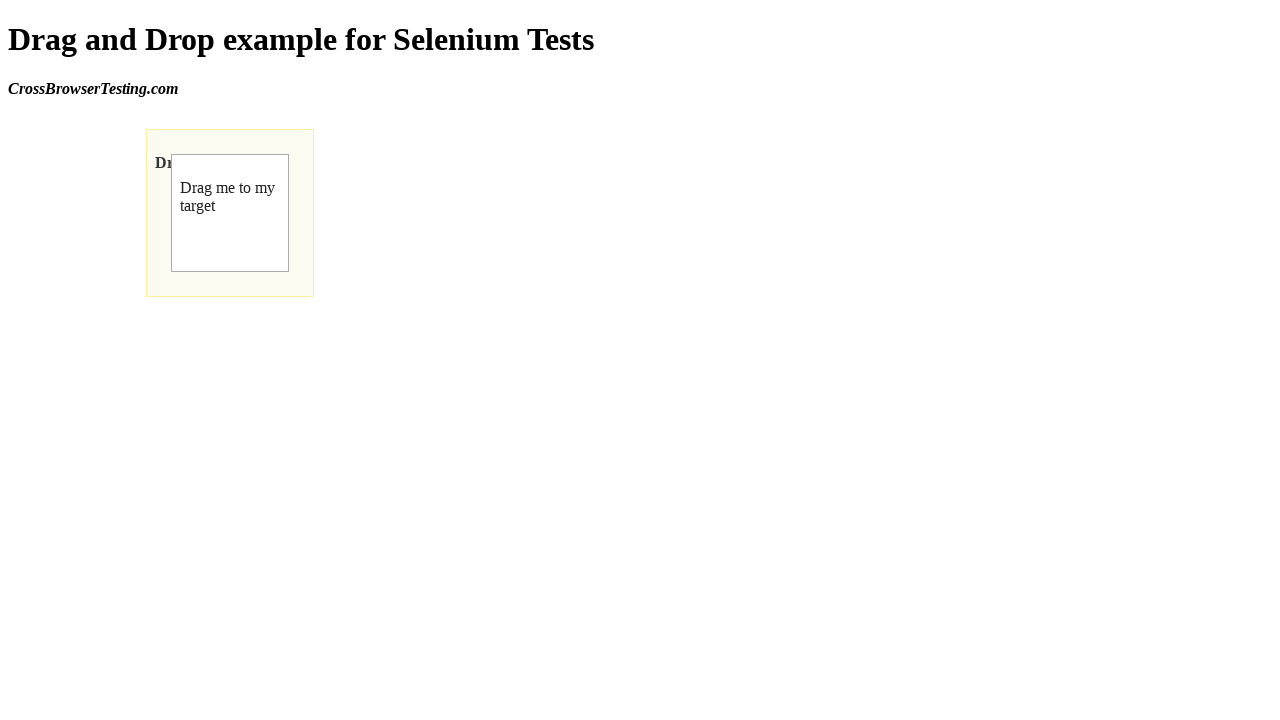